Tests a math challenge page by reading a value, calculating a mathematical formula (log of absolute value of 12*sin(x)), entering the result, checking a checkbox, clicking a radio button, and submitting the form

Starting URL: https://suninjuly.github.io/math.html

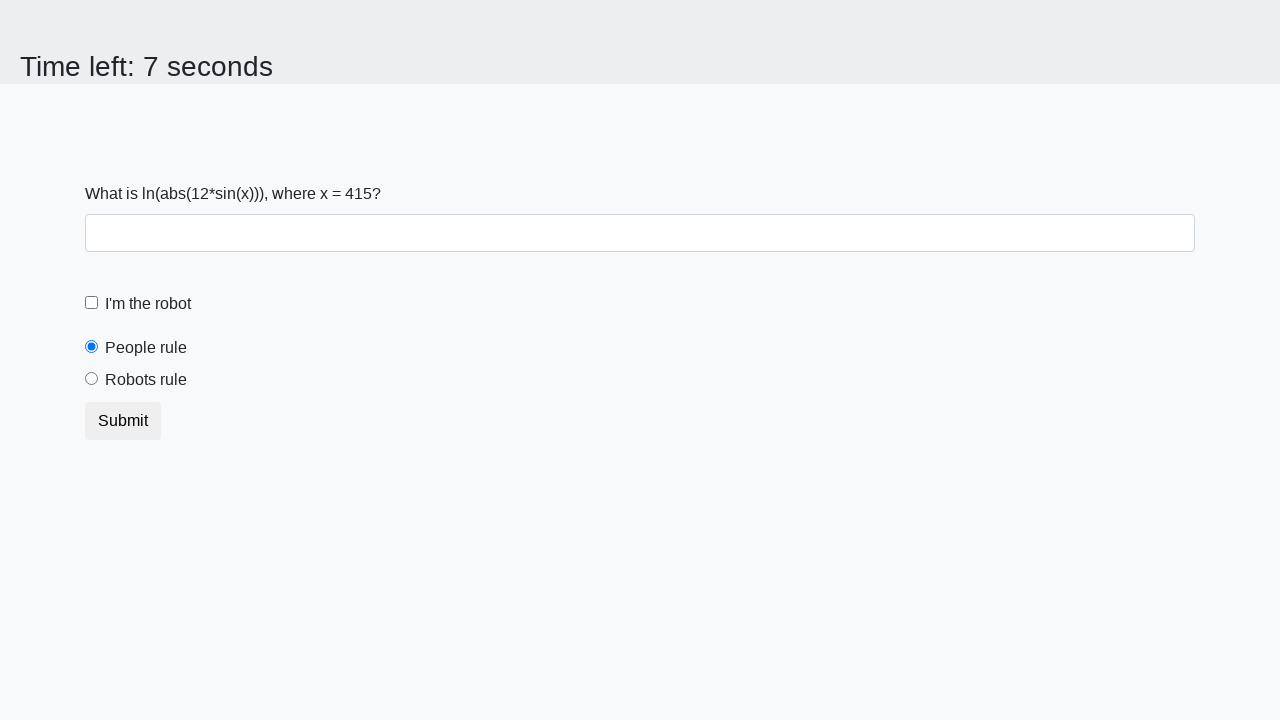

Located the x value input element
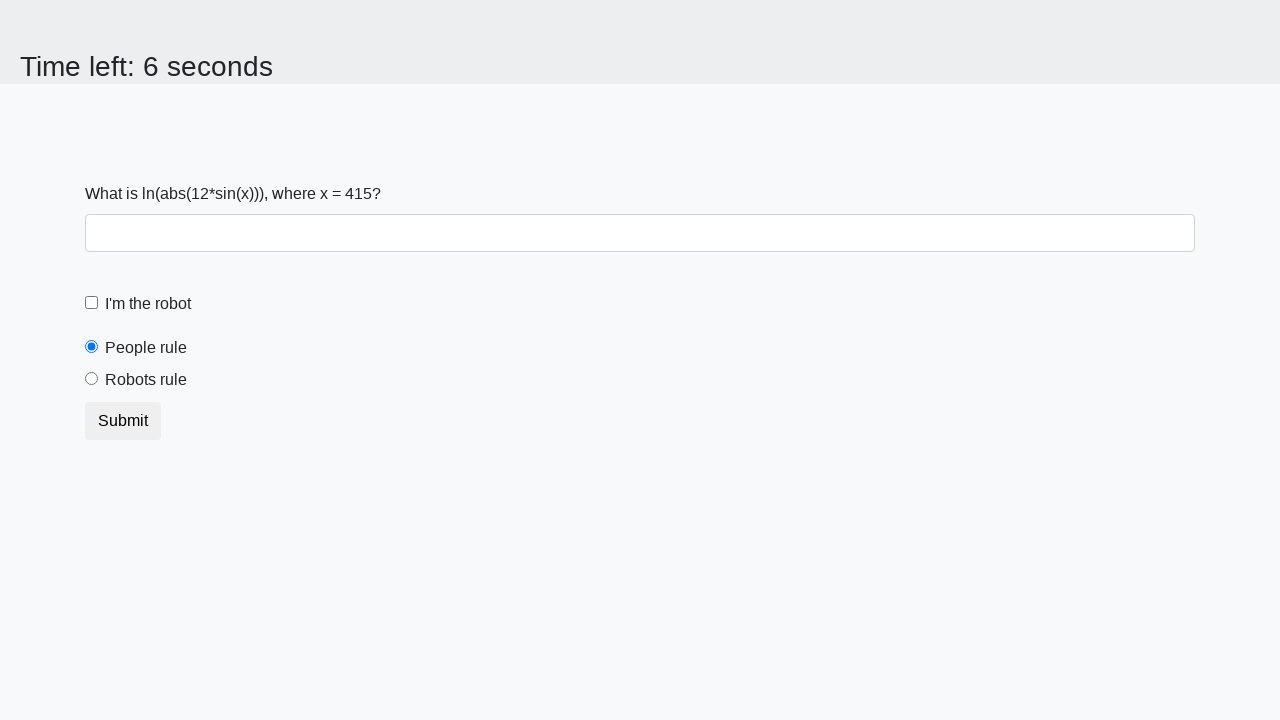

Read x value from page: 415
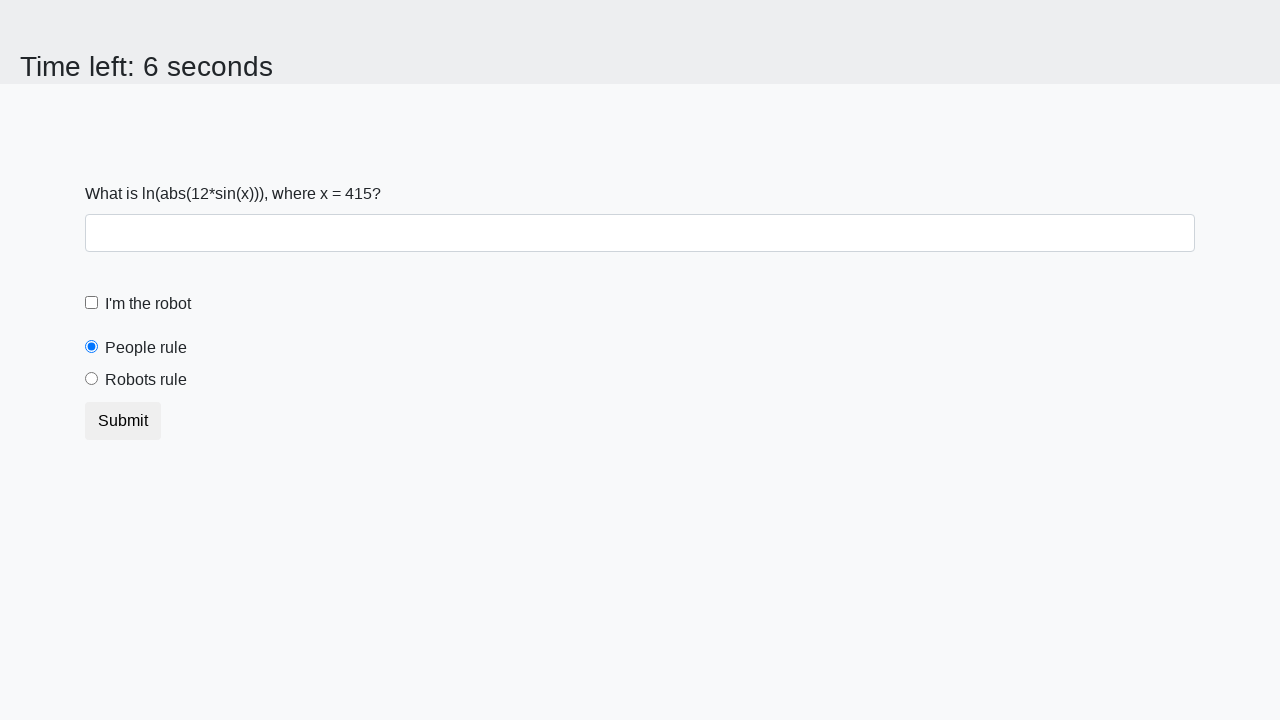

Calculated log(|12*sin(415)|) = 1.2969362244732856
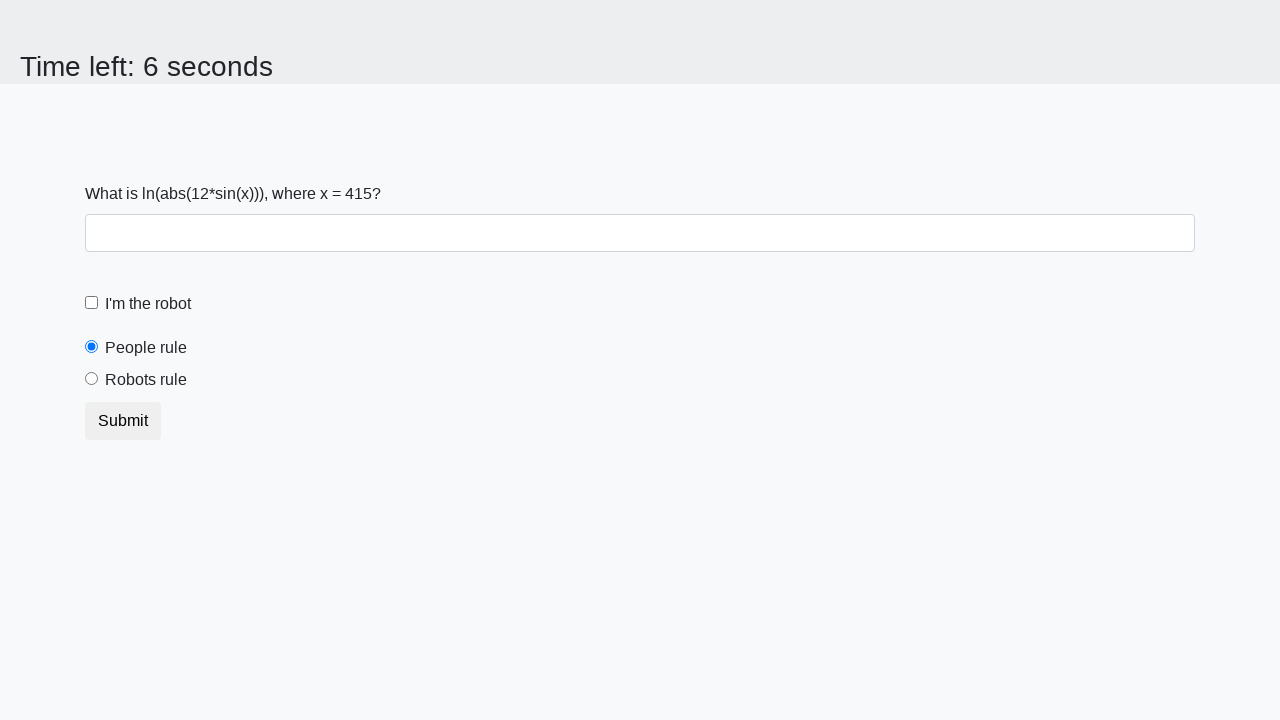

Filled answer field with calculated value 1.2969362244732856 on #answer
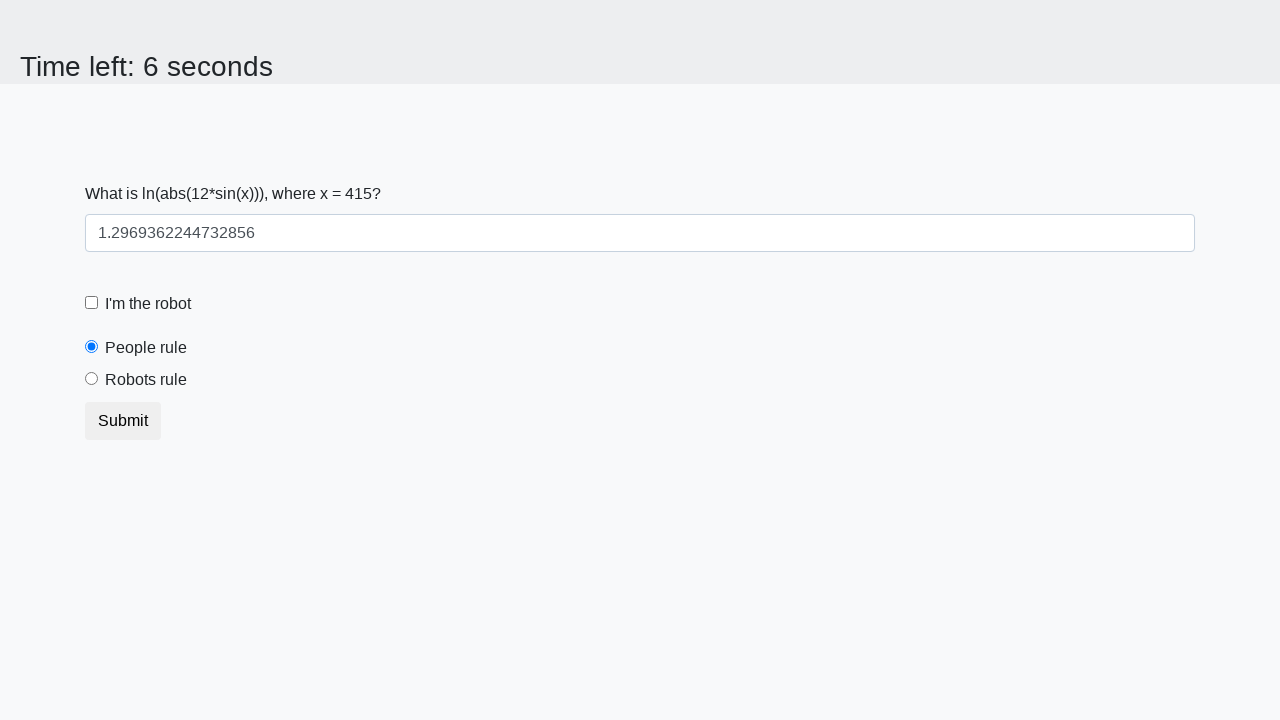

Checked the robot checkbox at (92, 303) on #robotCheckbox
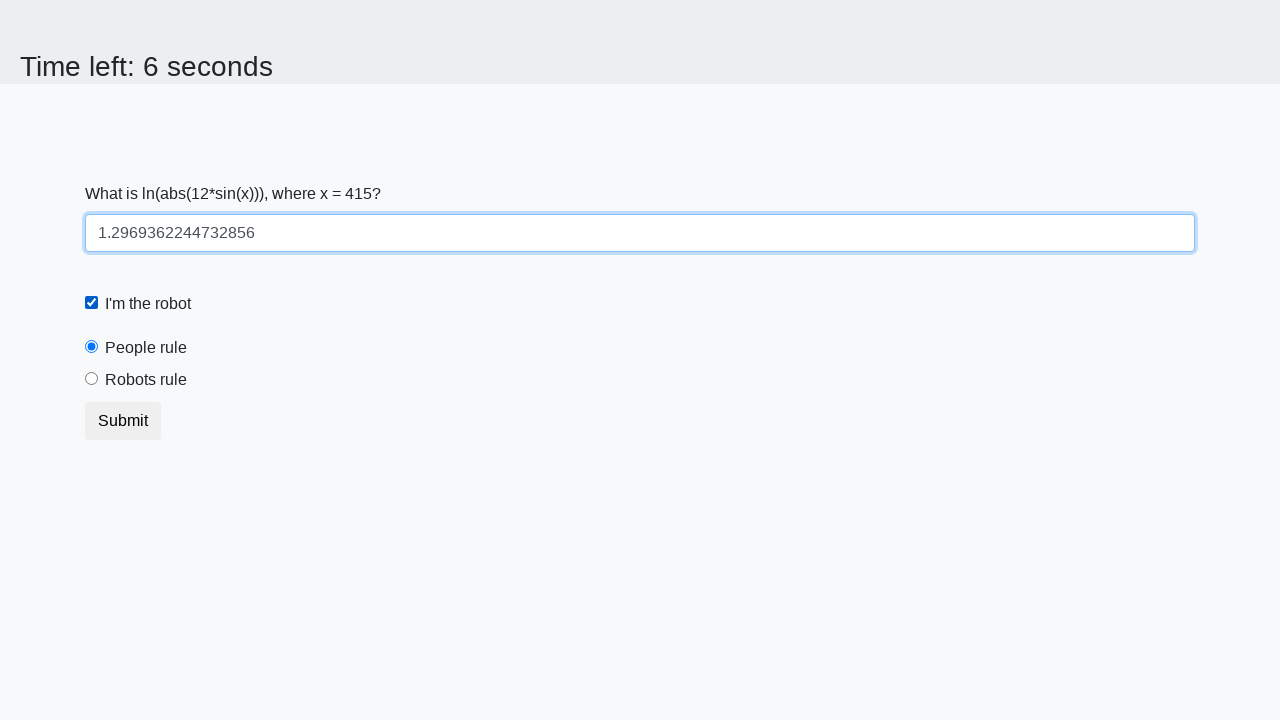

Clicked the 'robots rule' radio button at (146, 380) on label[for='robotsRule']
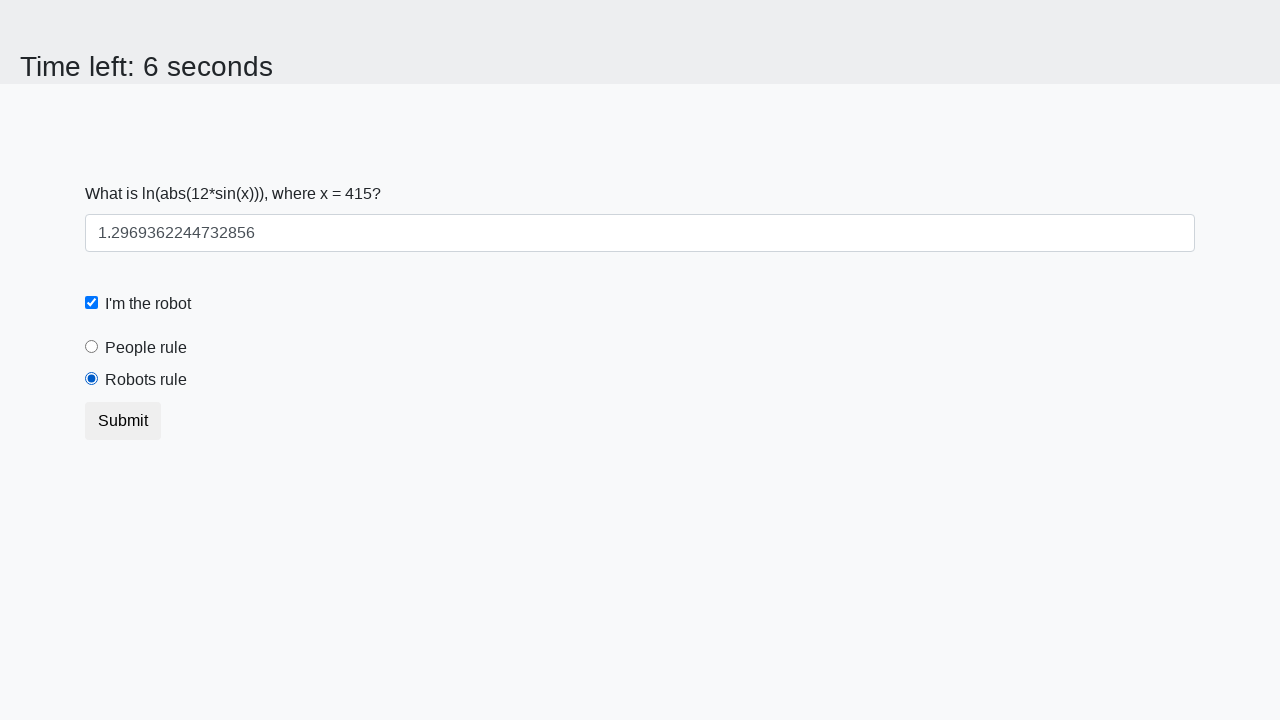

Clicked the submit button at (123, 421) on button.btn
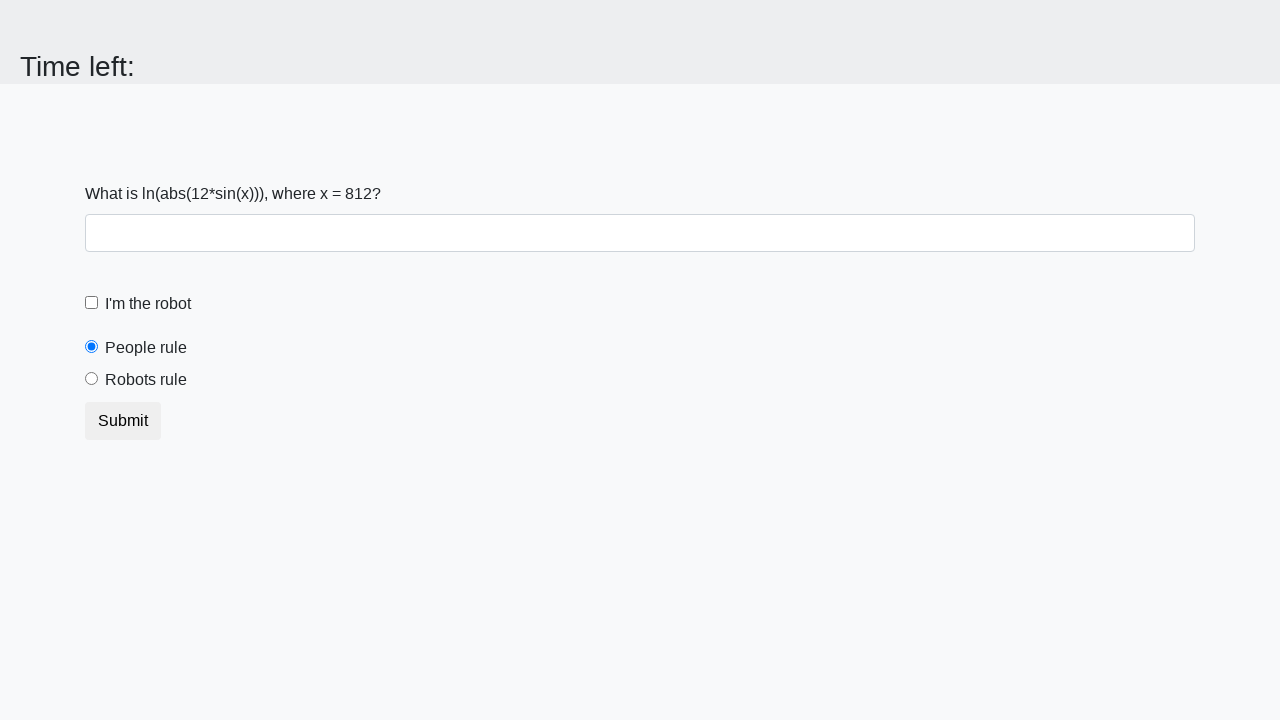

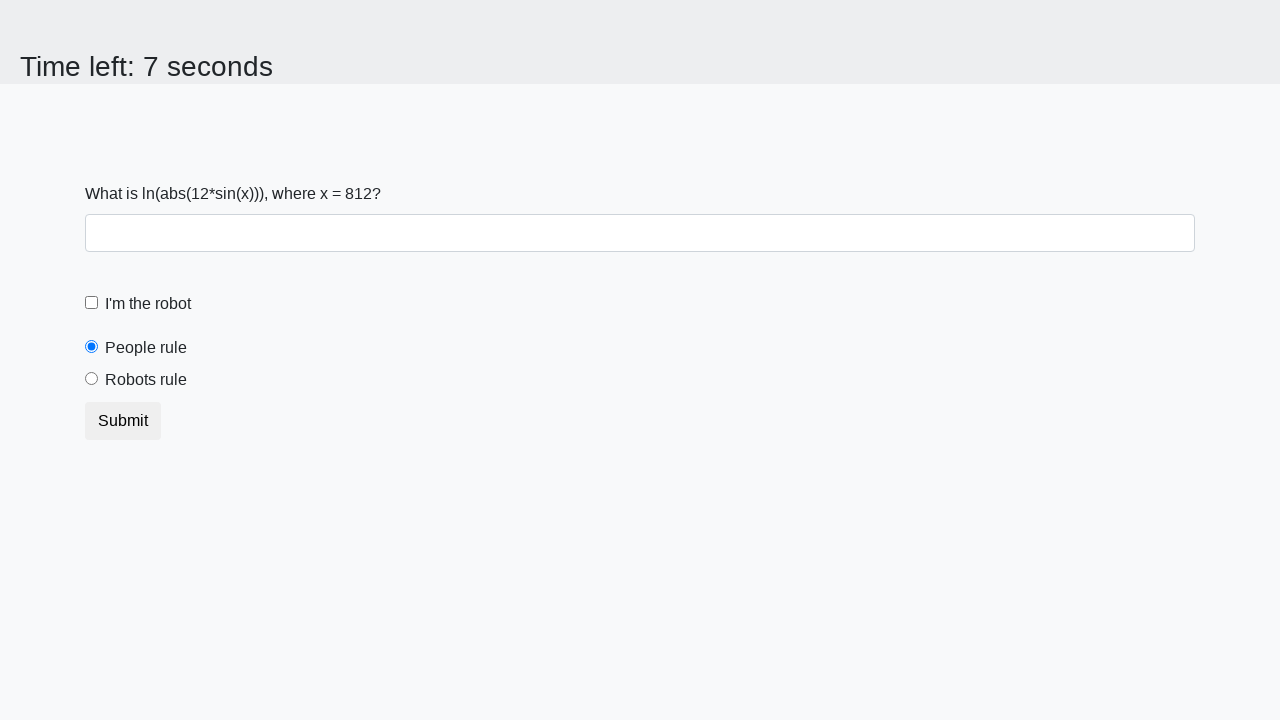